Tests file download functionality by navigating to a download page, clicking on a download link, and waiting for the download to complete.

Starting URL: http://the-internet.herokuapp.com/download

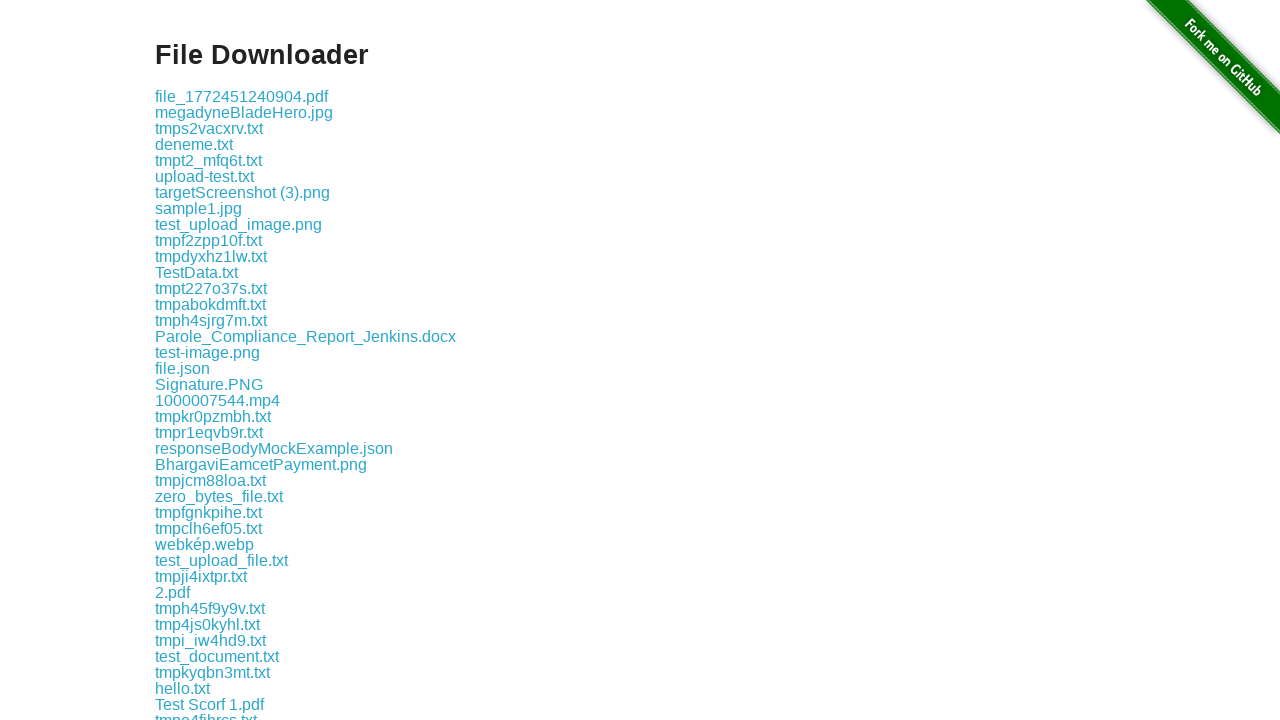

Clicked the first download link on the page at (242, 96) on .example a >> nth=0
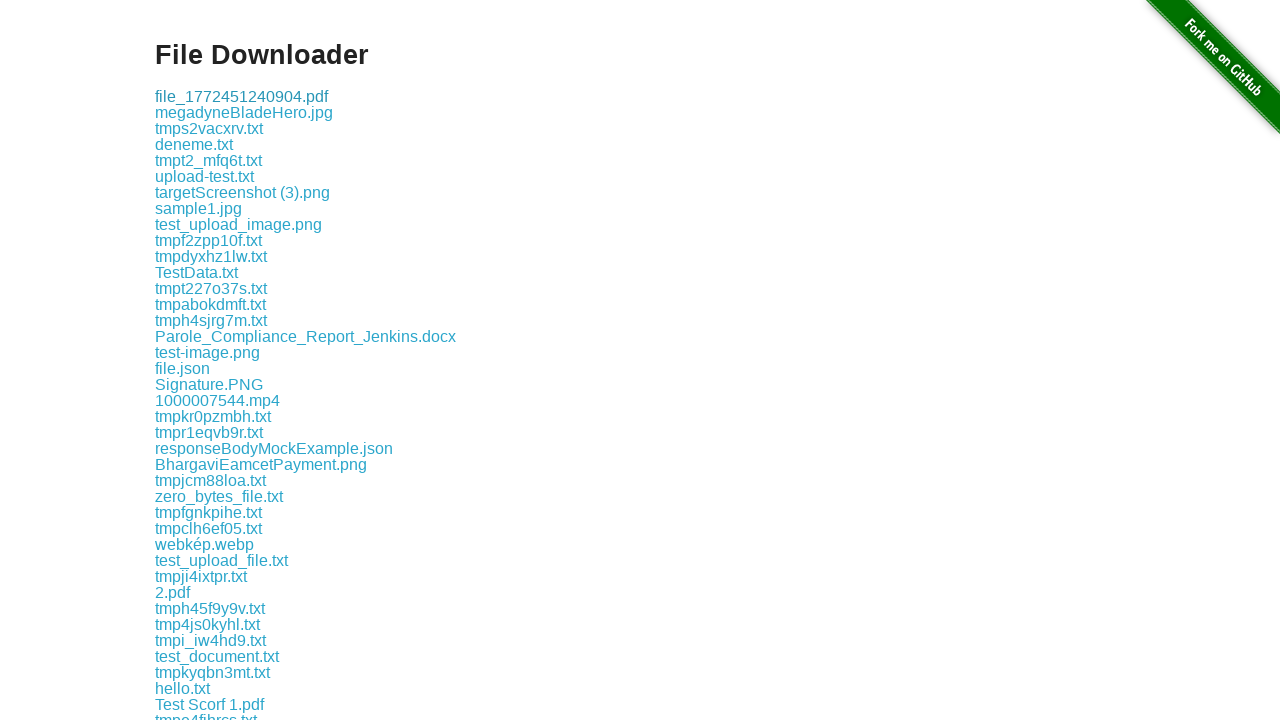

Waited for download to initiate
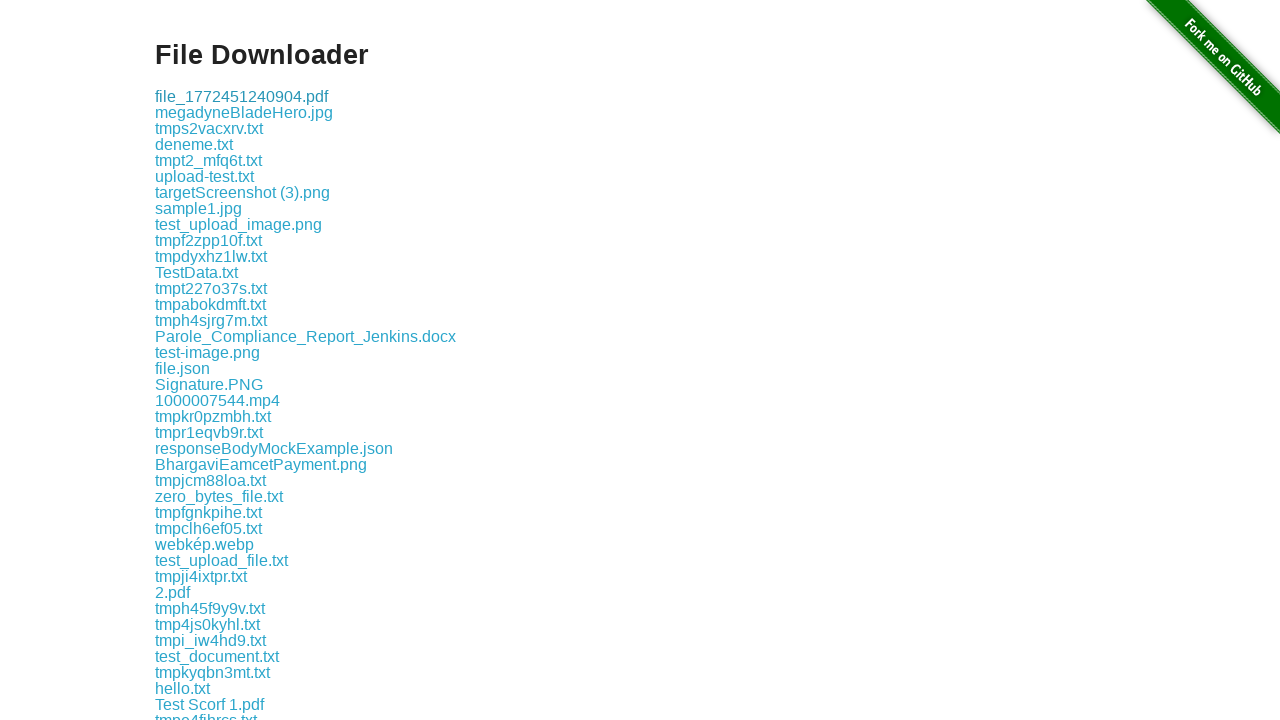

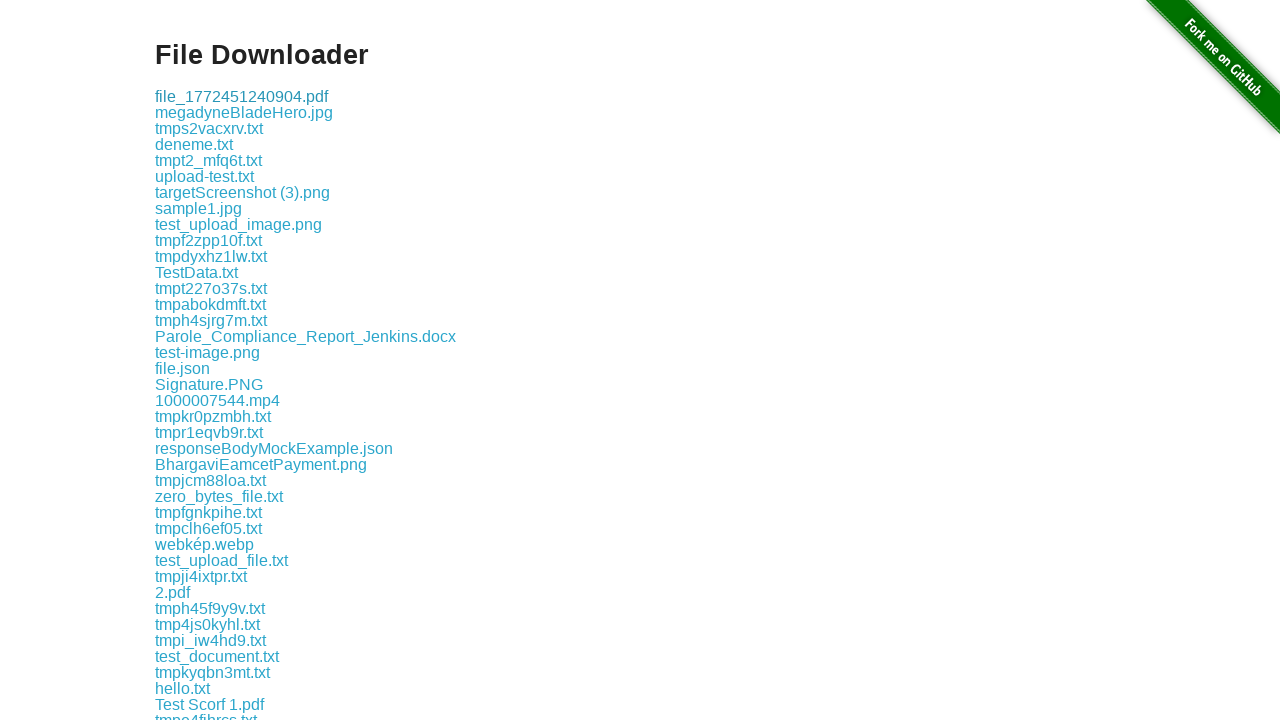